Tests that new todo items are appended to the bottom of the list and the counter displays correctly

Starting URL: https://demo.playwright.dev/todomvc

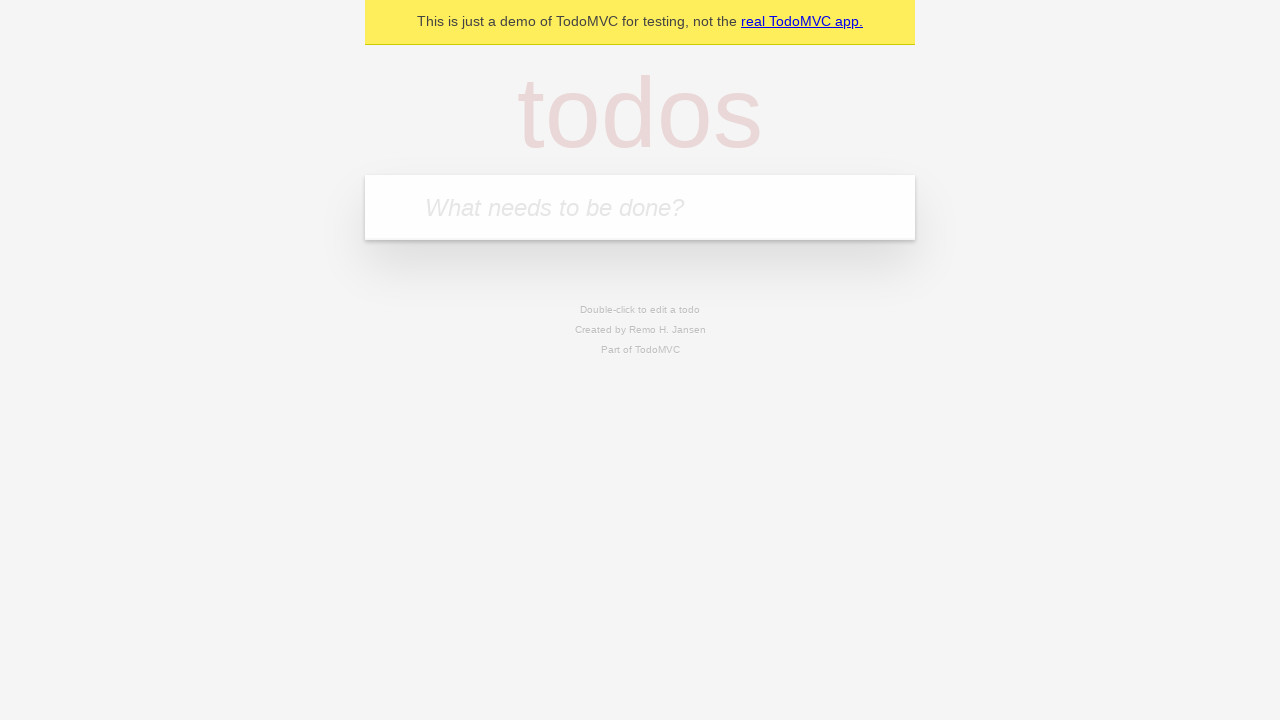

Filled todo input field with 'buy some cheese' on internal:attr=[placeholder="What needs to be done?"i]
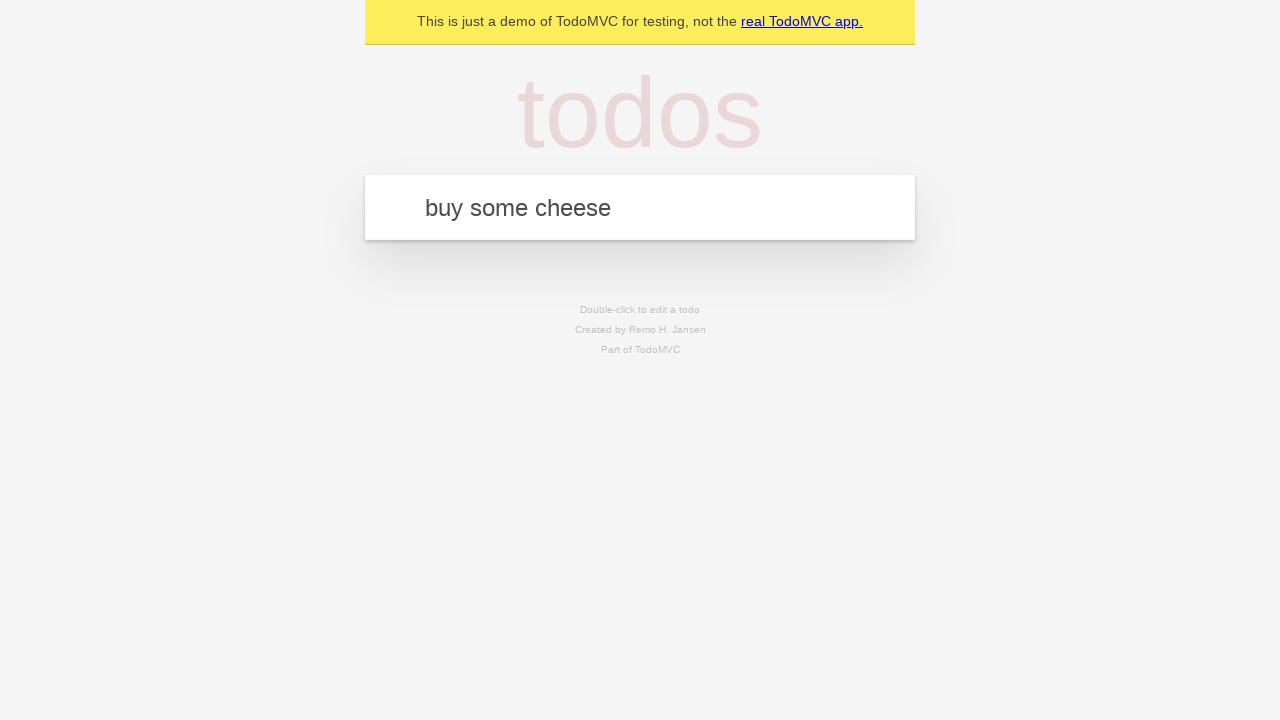

Pressed Enter to add 'buy some cheese' to the list on internal:attr=[placeholder="What needs to be done?"i]
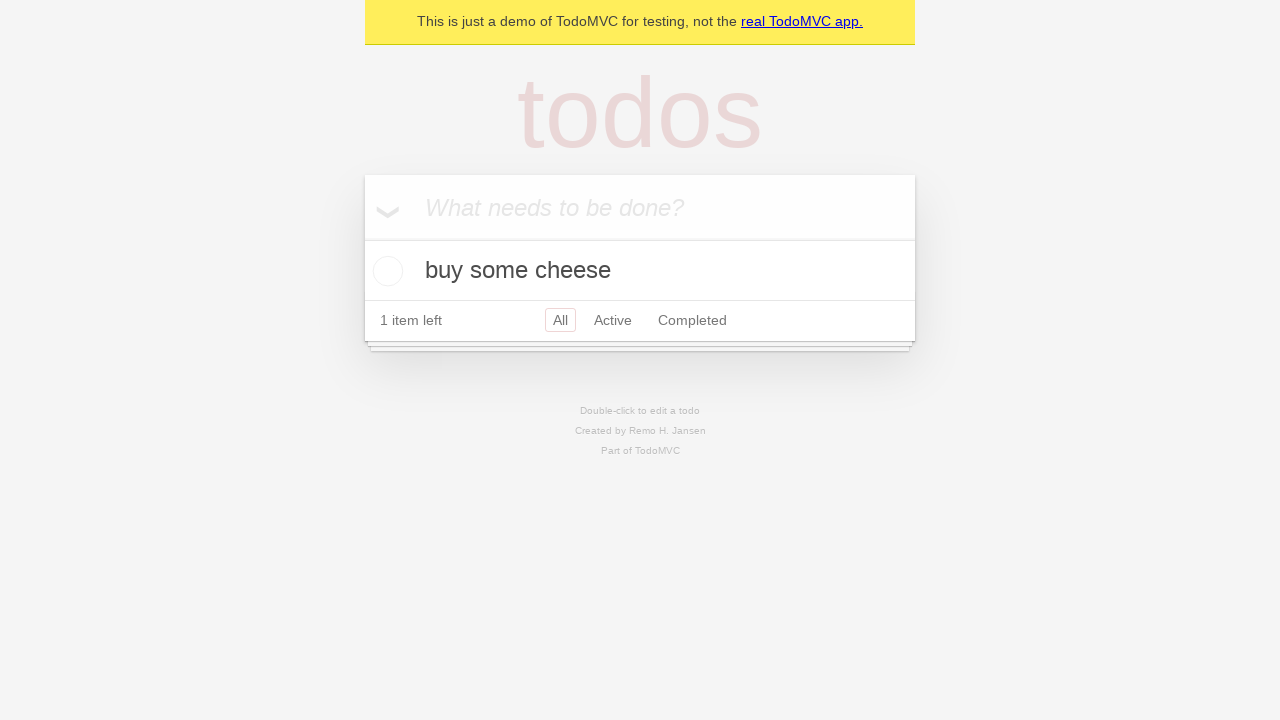

Filled todo input field with 'feed the cat' on internal:attr=[placeholder="What needs to be done?"i]
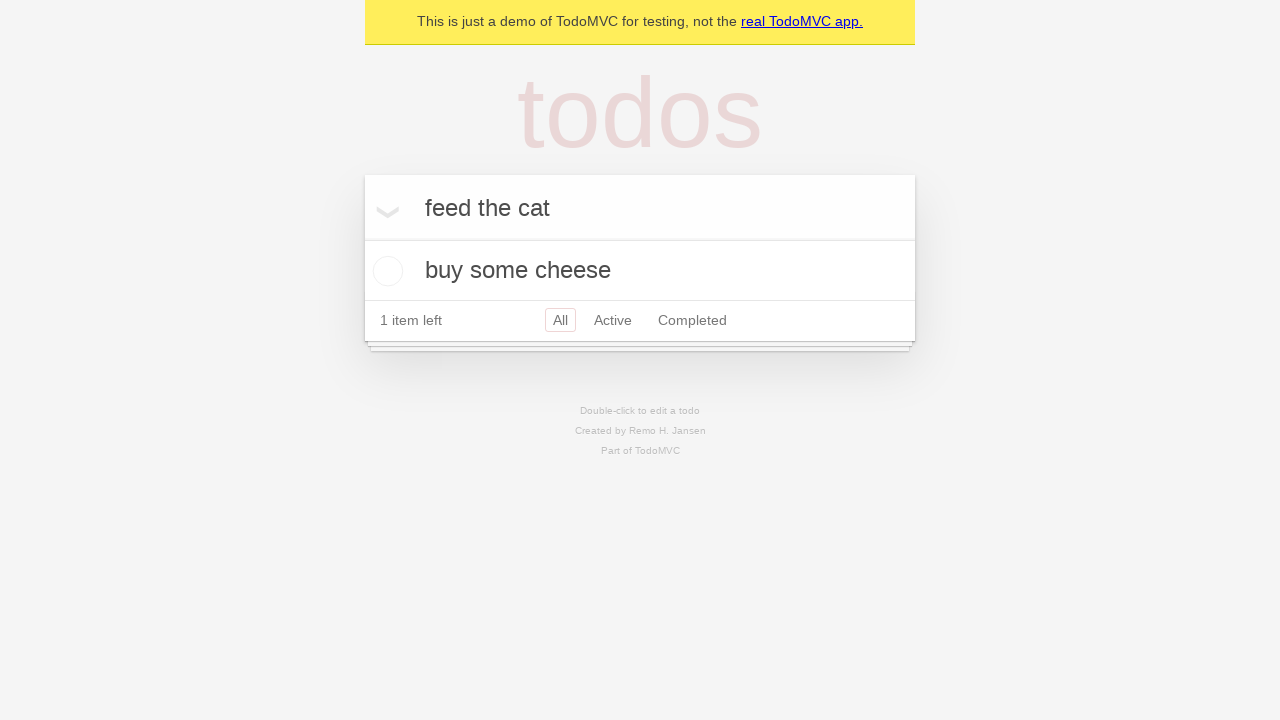

Pressed Enter to add 'feed the cat' to the list on internal:attr=[placeholder="What needs to be done?"i]
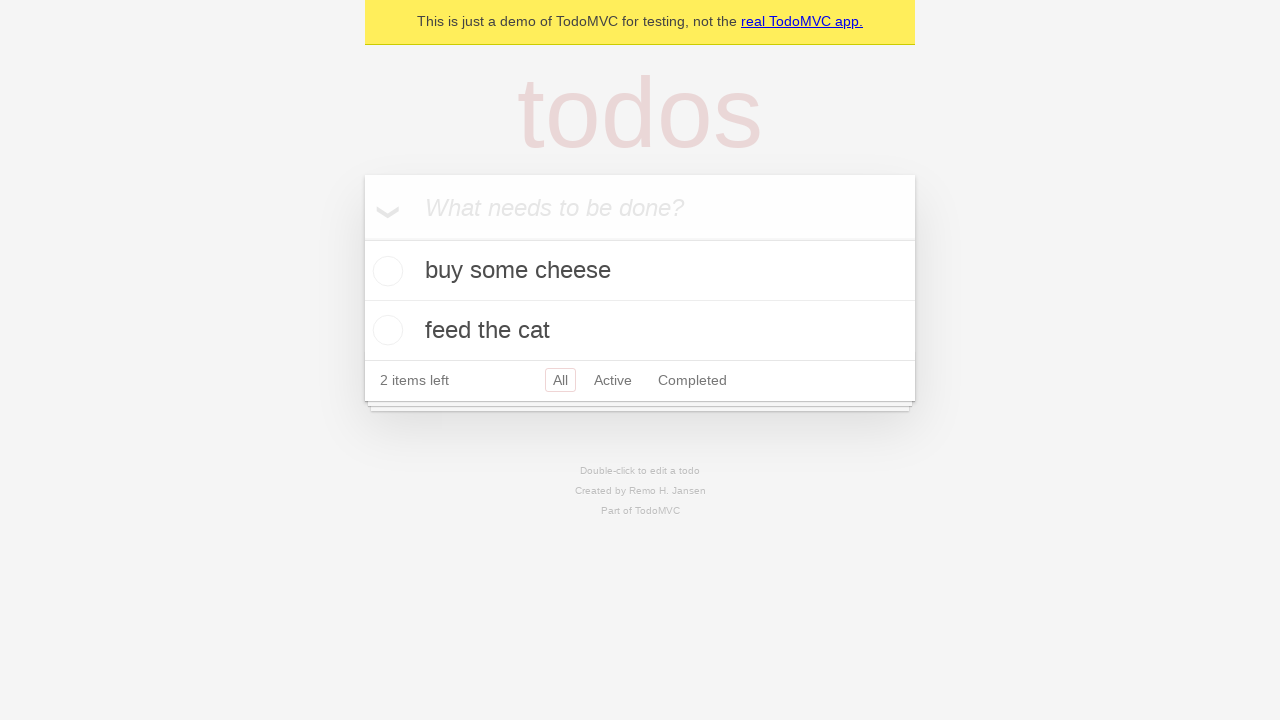

Filled todo input field with 'book a doctors appointment' on internal:attr=[placeholder="What needs to be done?"i]
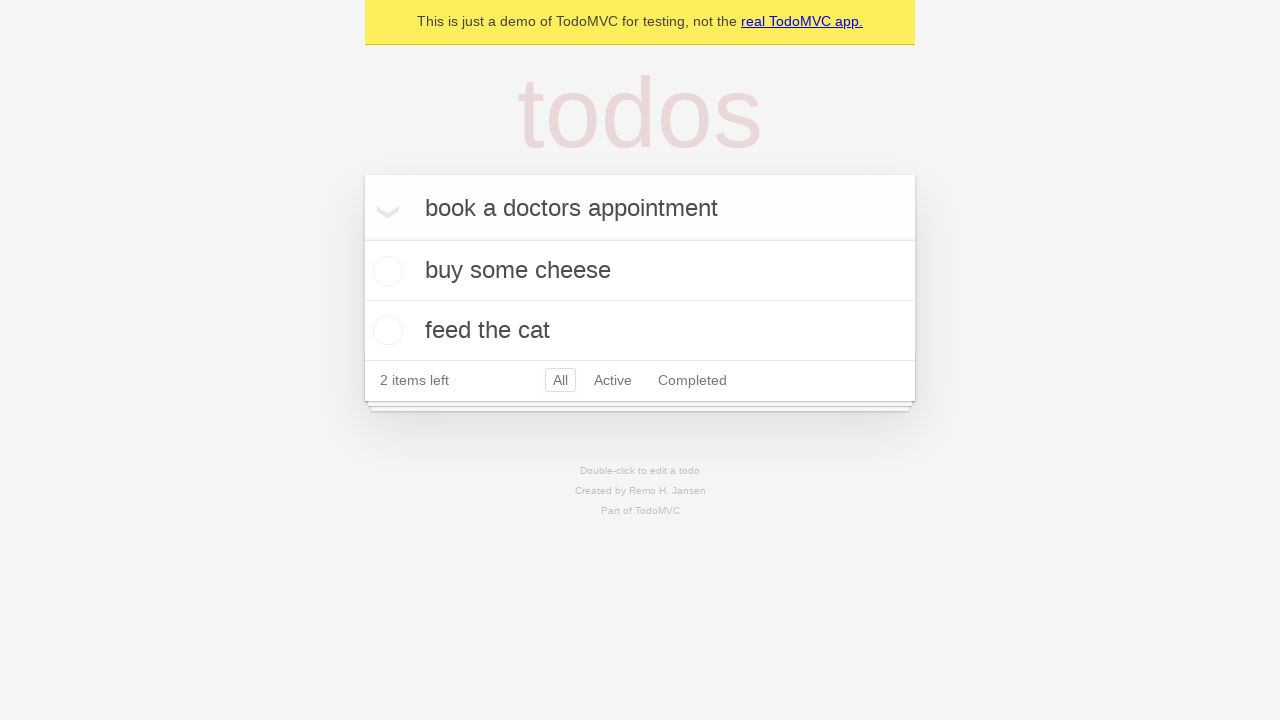

Pressed Enter to add 'book a doctors appointment' to the list on internal:attr=[placeholder="What needs to be done?"i]
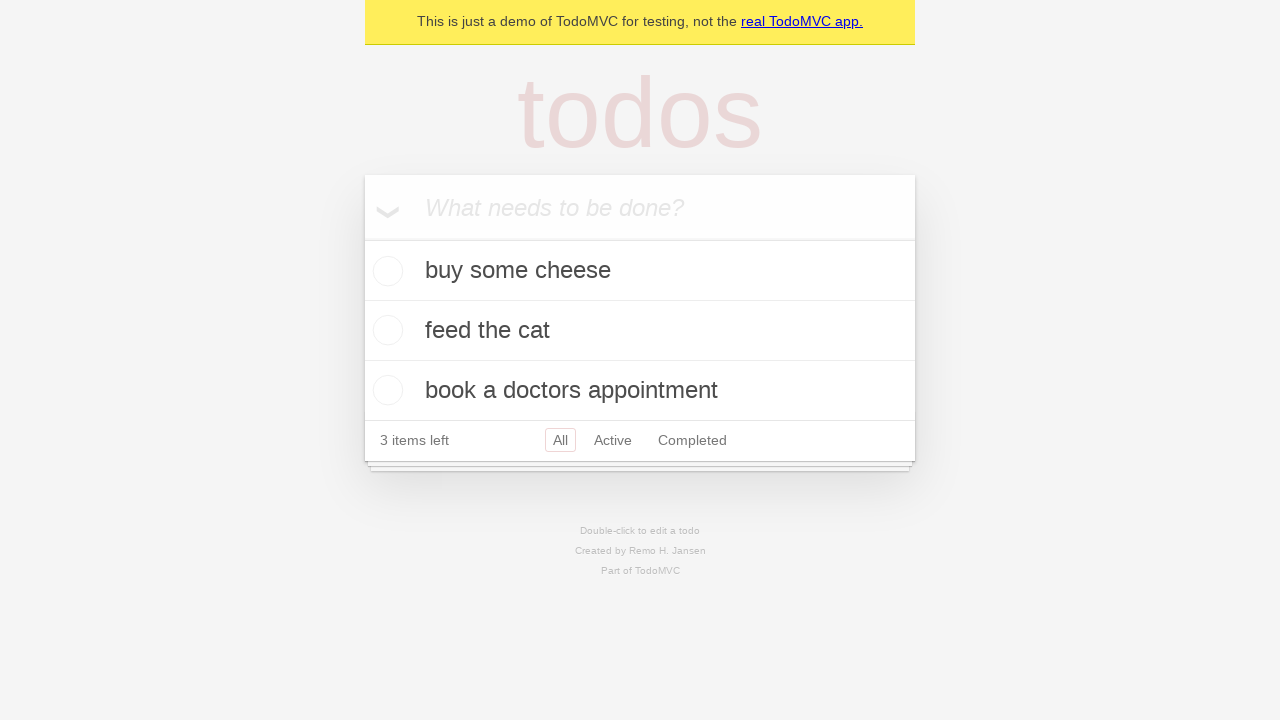

Waited for '3 items left' counter to appear
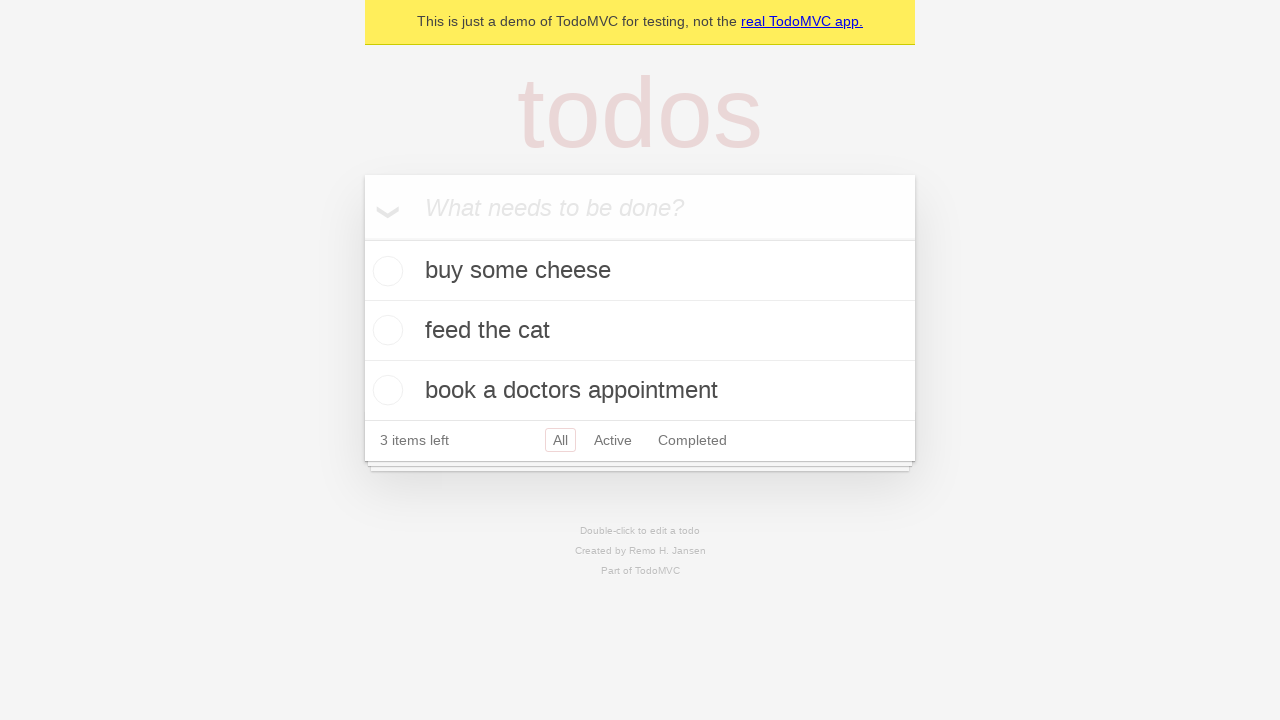

Waited for todo-count element to be visible
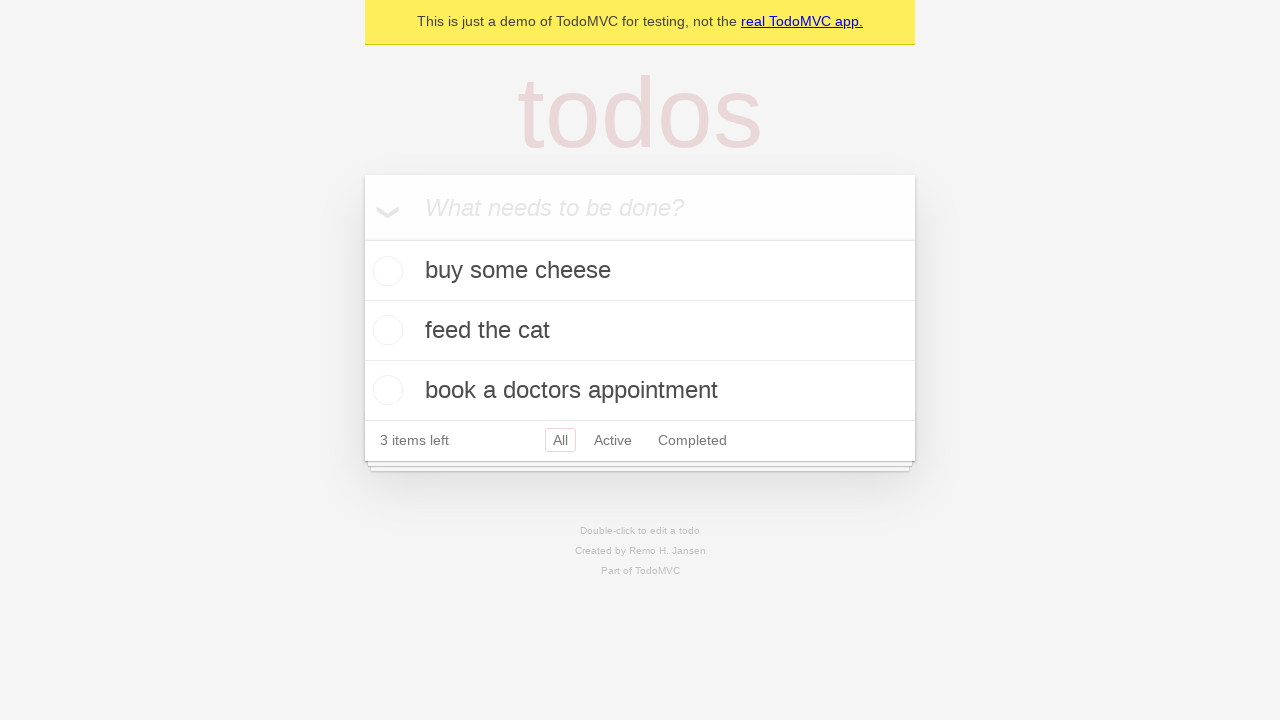

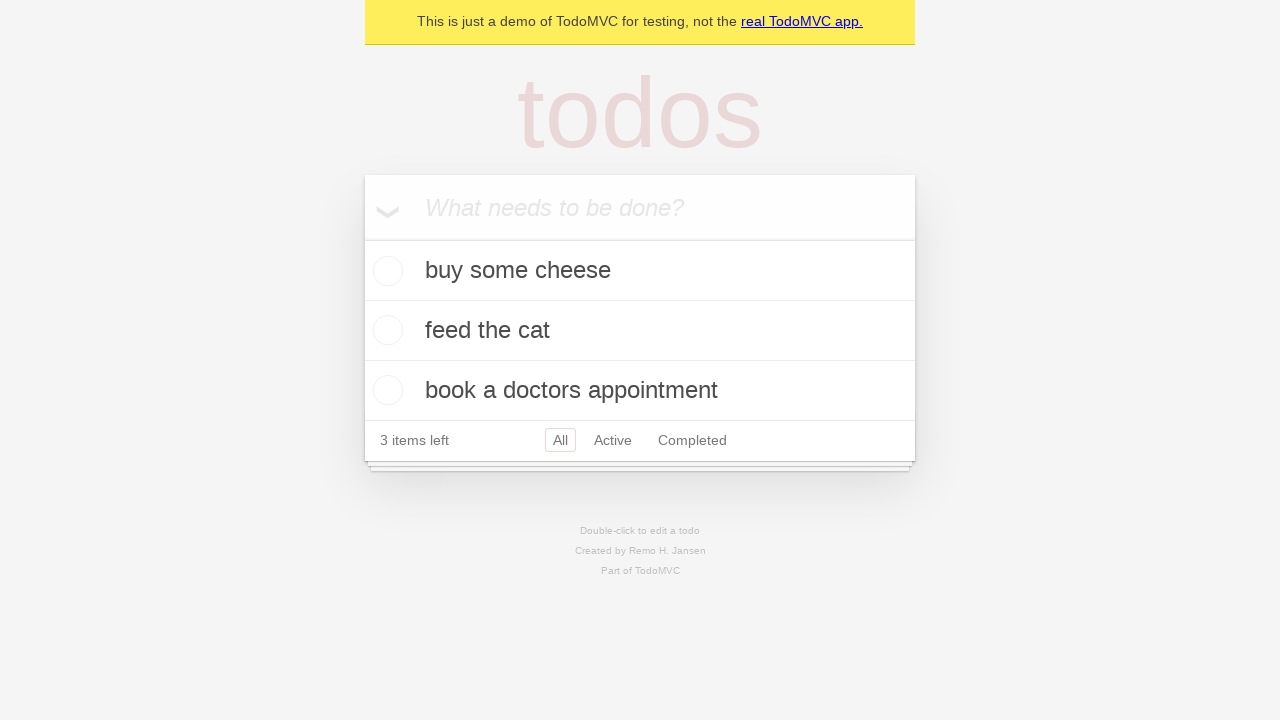